Handles a simple alert by accepting it

Starting URL: https://demoqa.com/alerts

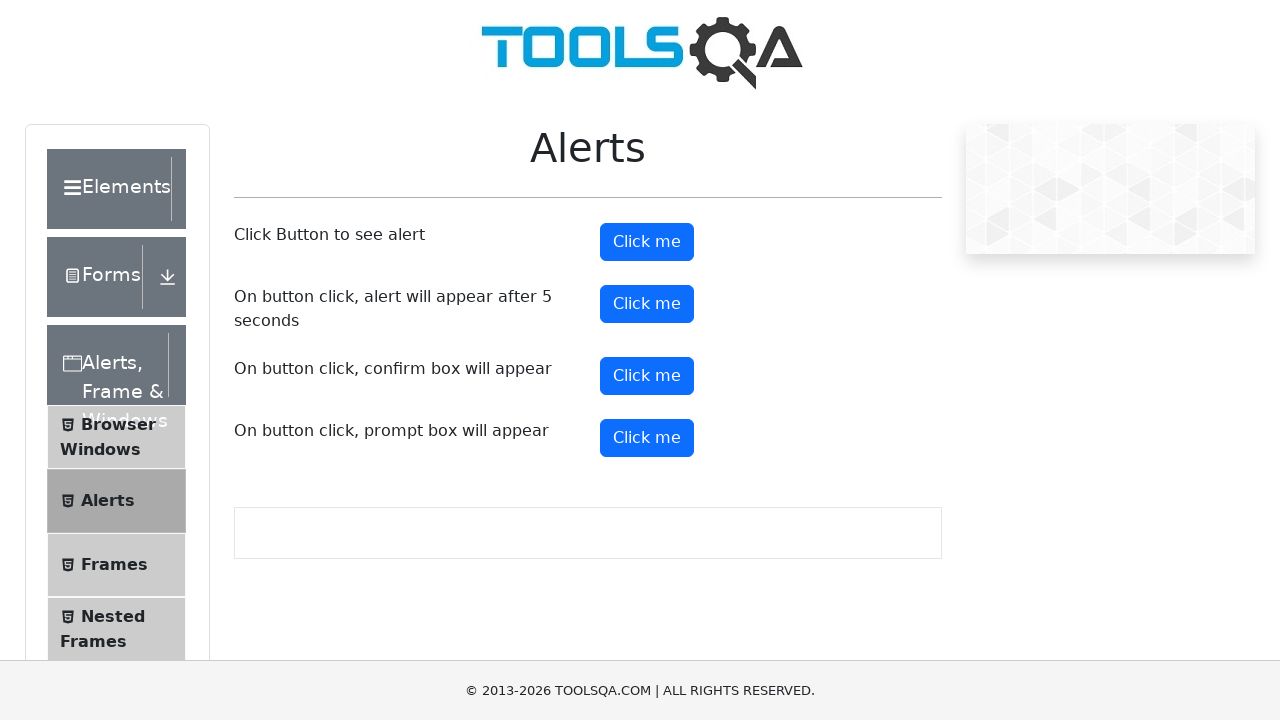

Navigated to alerts demo page
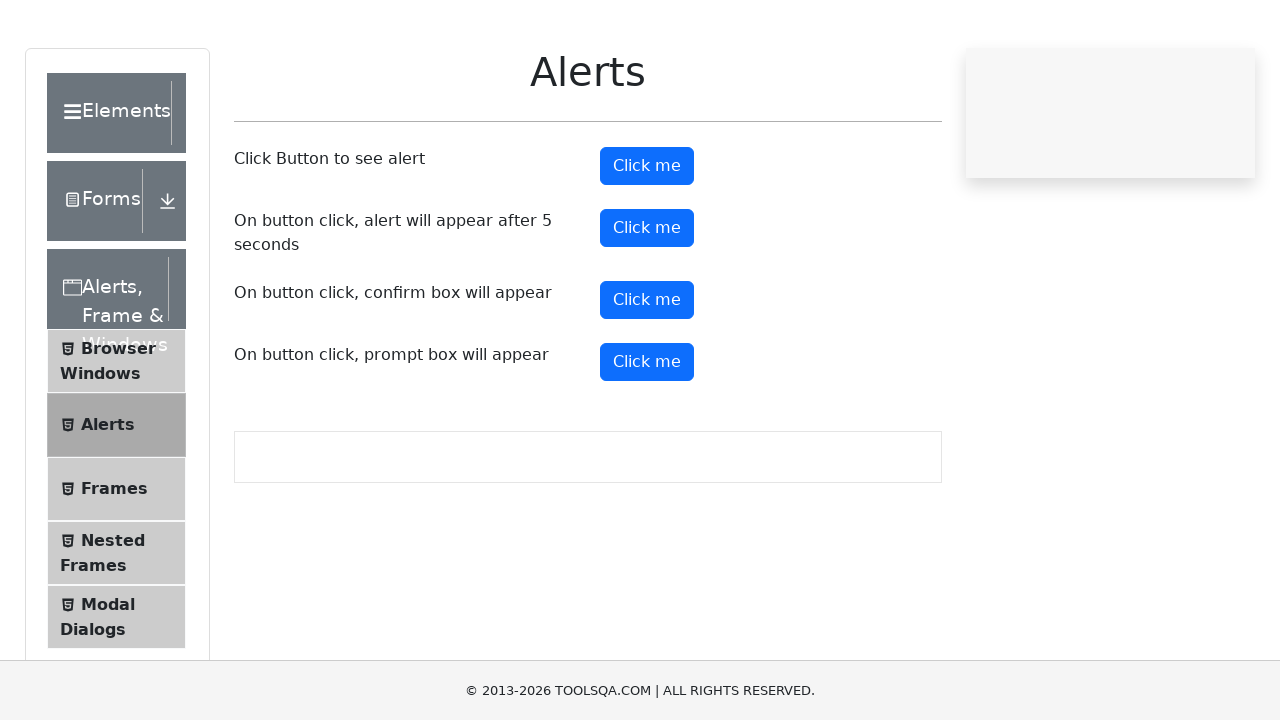

Set up dialog handler to accept alerts
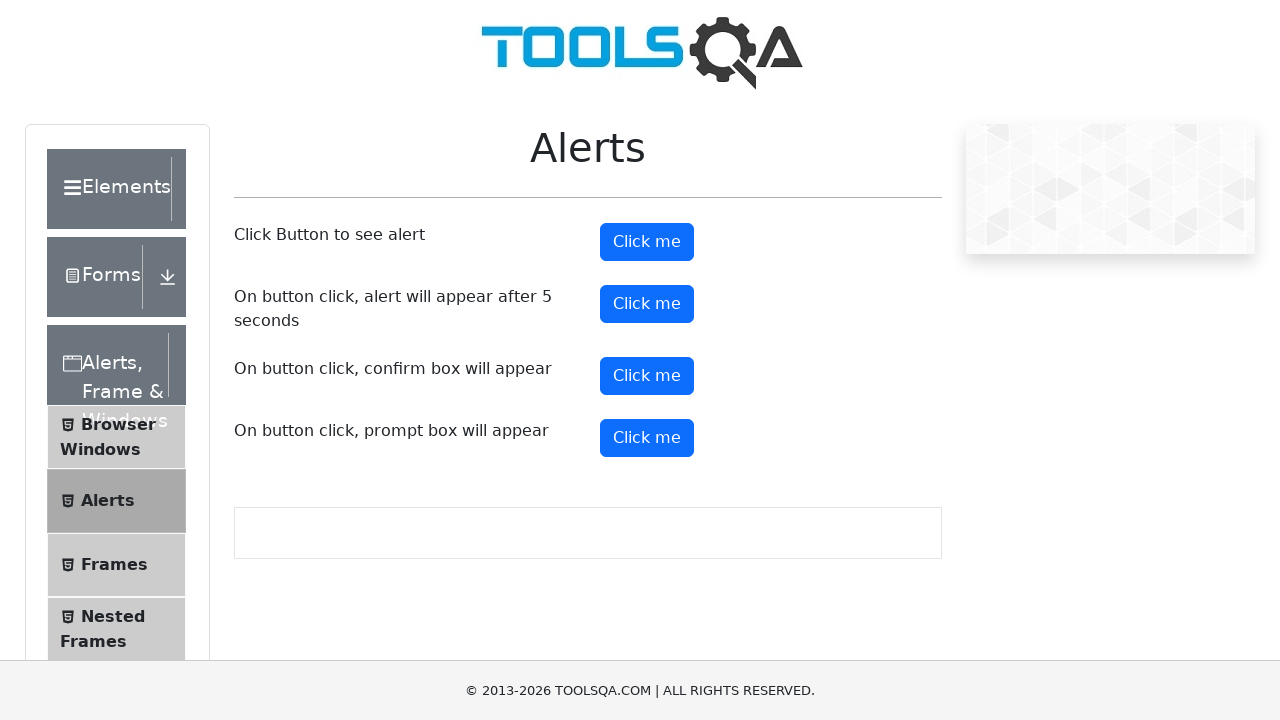

Clicked alert button to trigger alert at (647, 242) on #alertButton
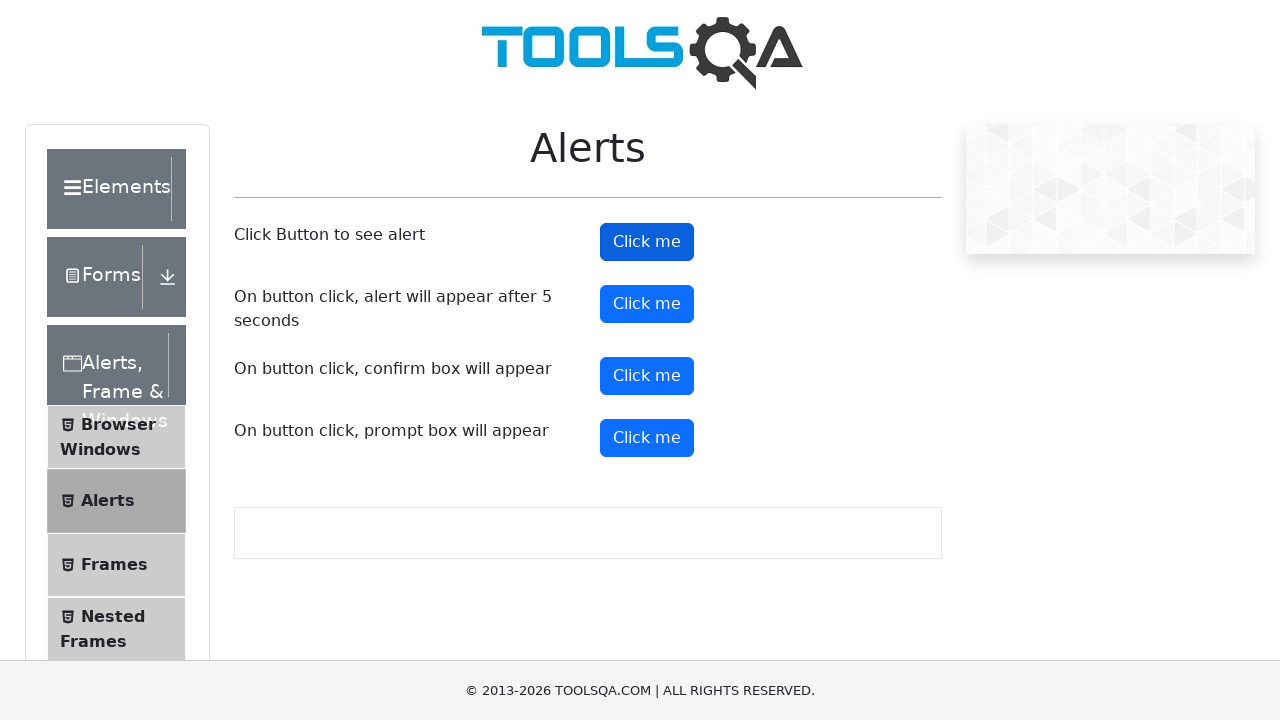

Alert was accepted and dismissed
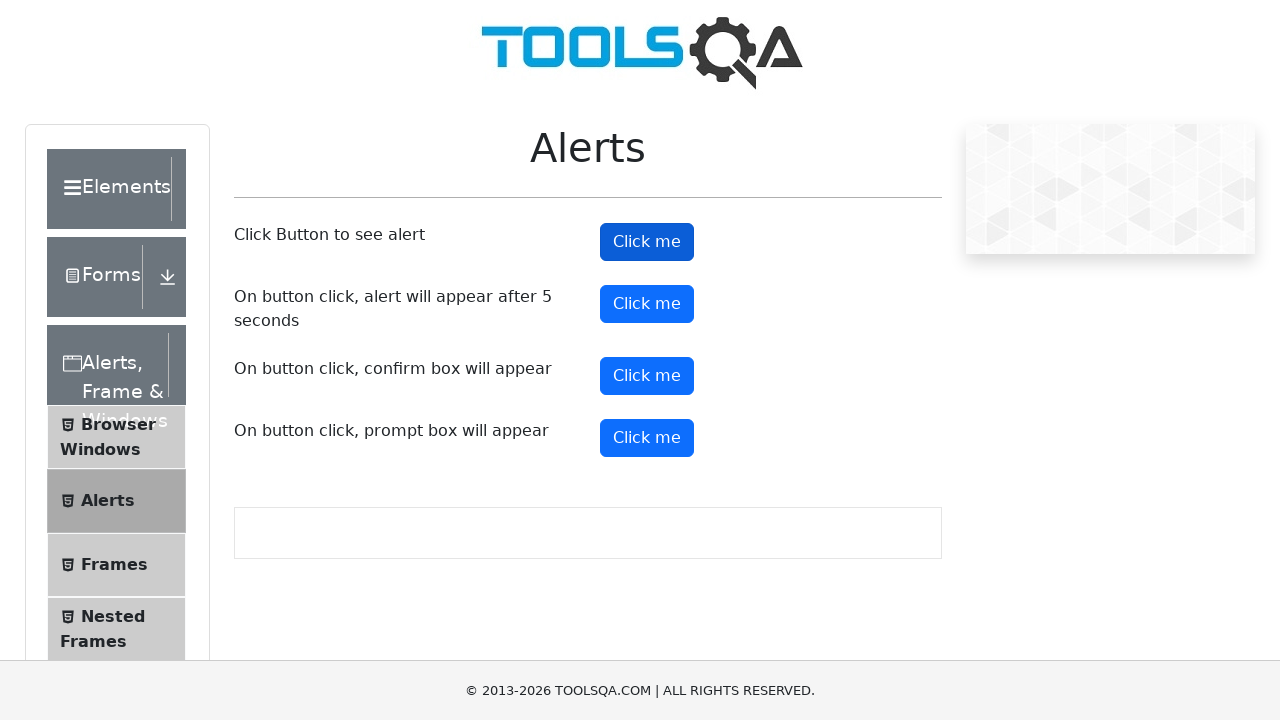

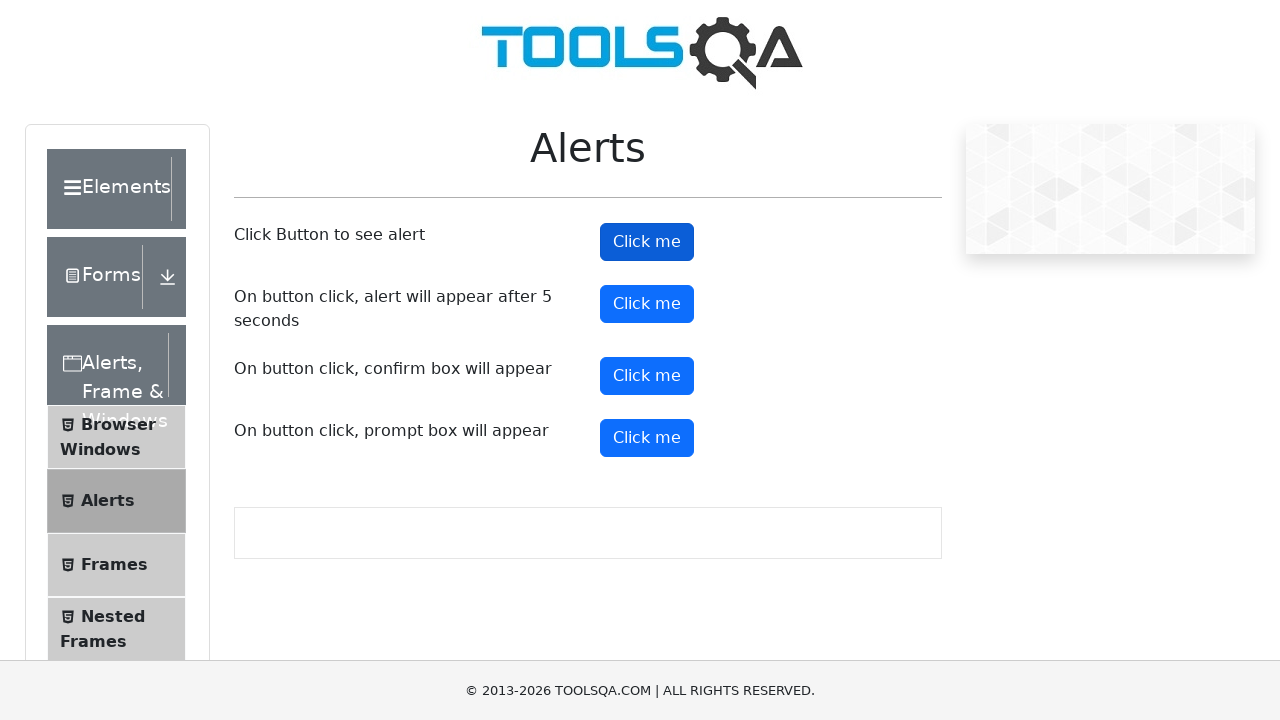